Tests various click actions including single click, double click, multiple clicks, and click with modifier keys on a click area element

Starting URL: https://material.playwrightvn.com

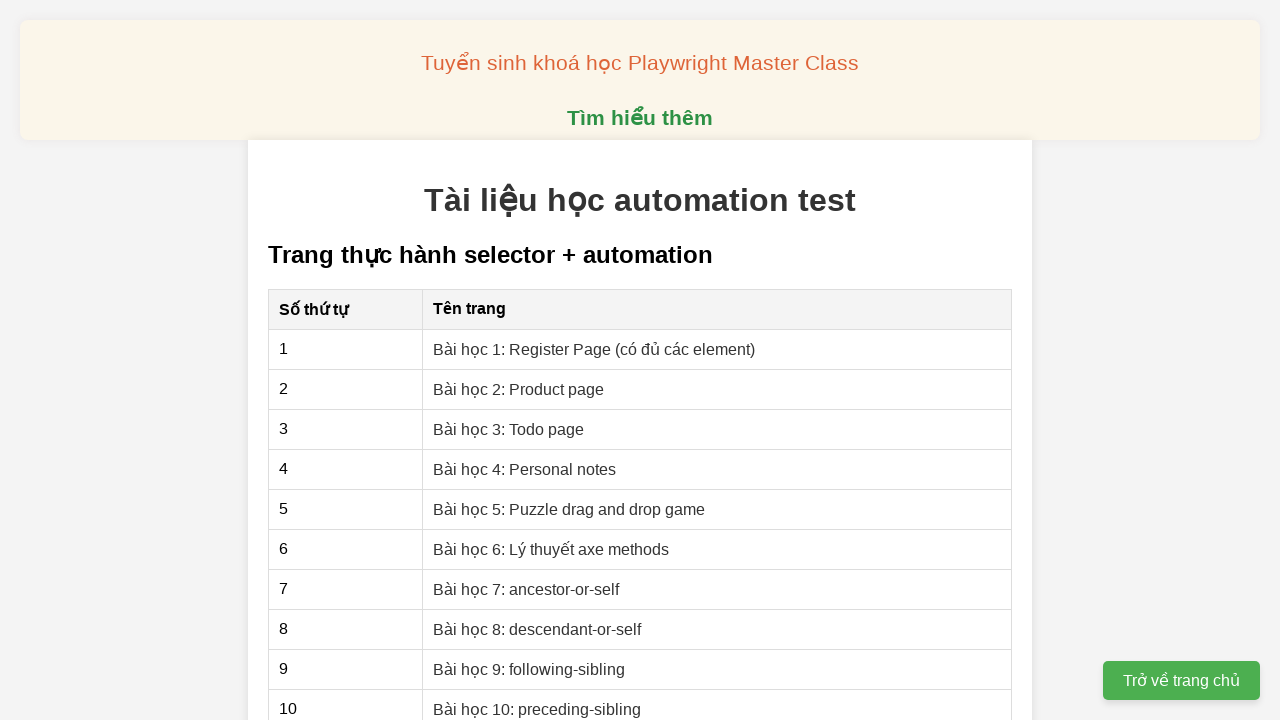

Clicked on mouse demo link to navigate to click area test page at (510, 360) on xpath=//a[@href='018-mouse.html']
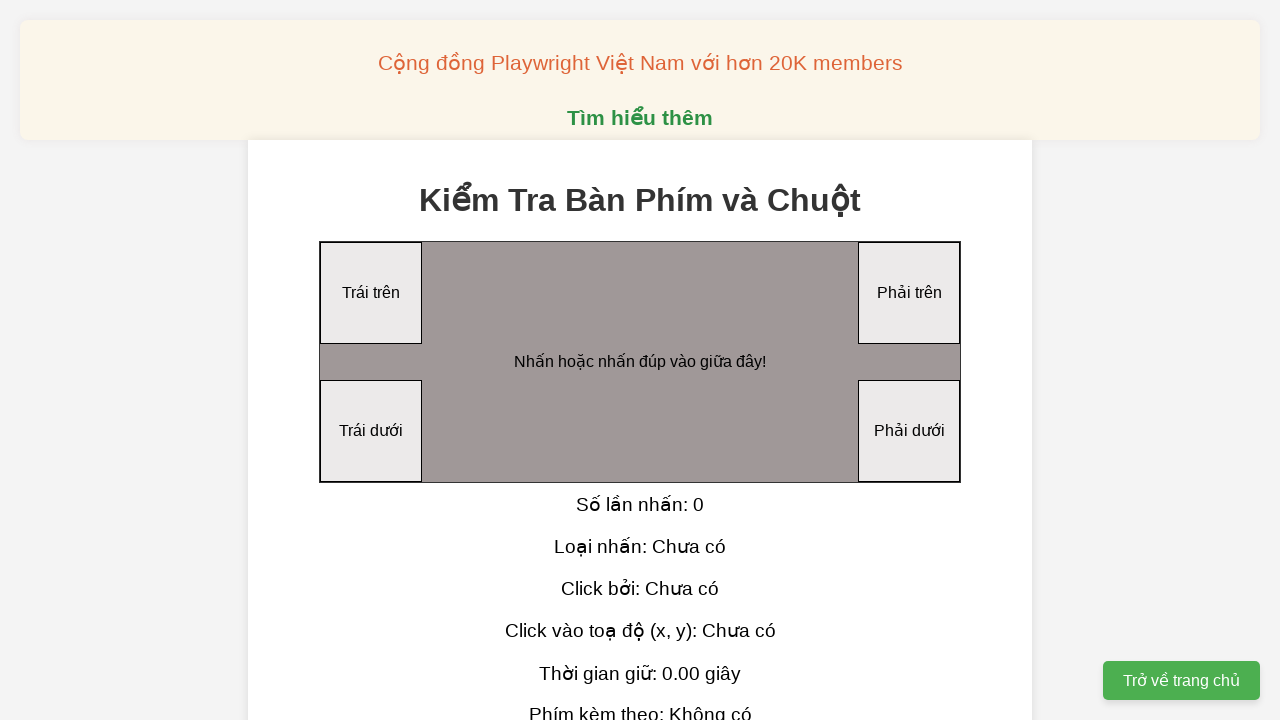

Located click area element with id 'clickArea'
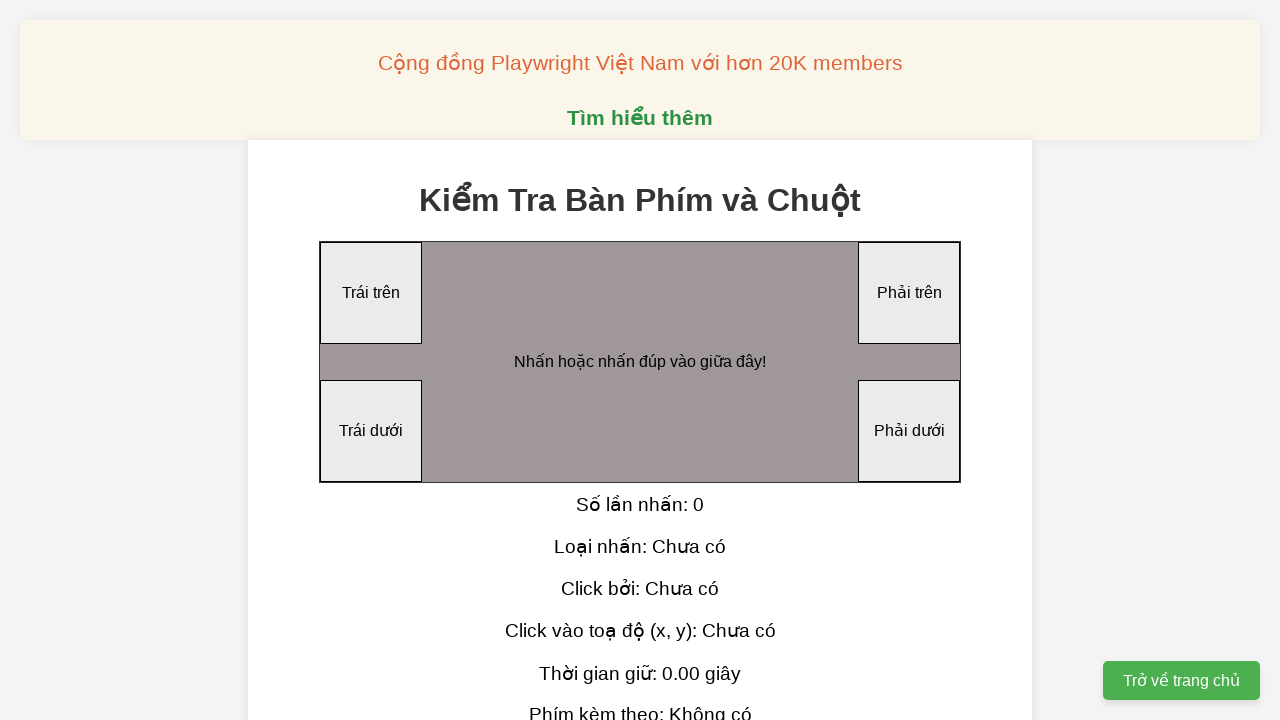

Performed double click on click area element at (640, 362) on xpath=//div[@id='clickArea']
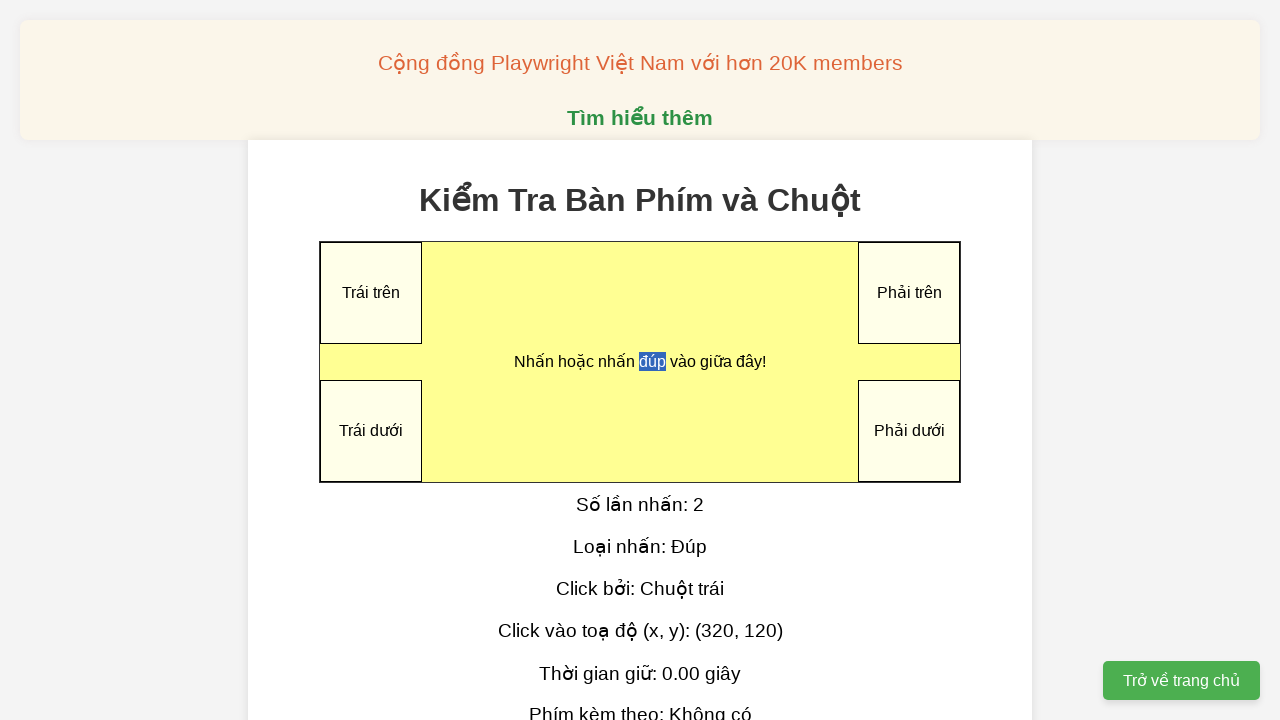

Clicked click area element 10 times in succession at (640, 362) on xpath=//div[@id='clickArea']
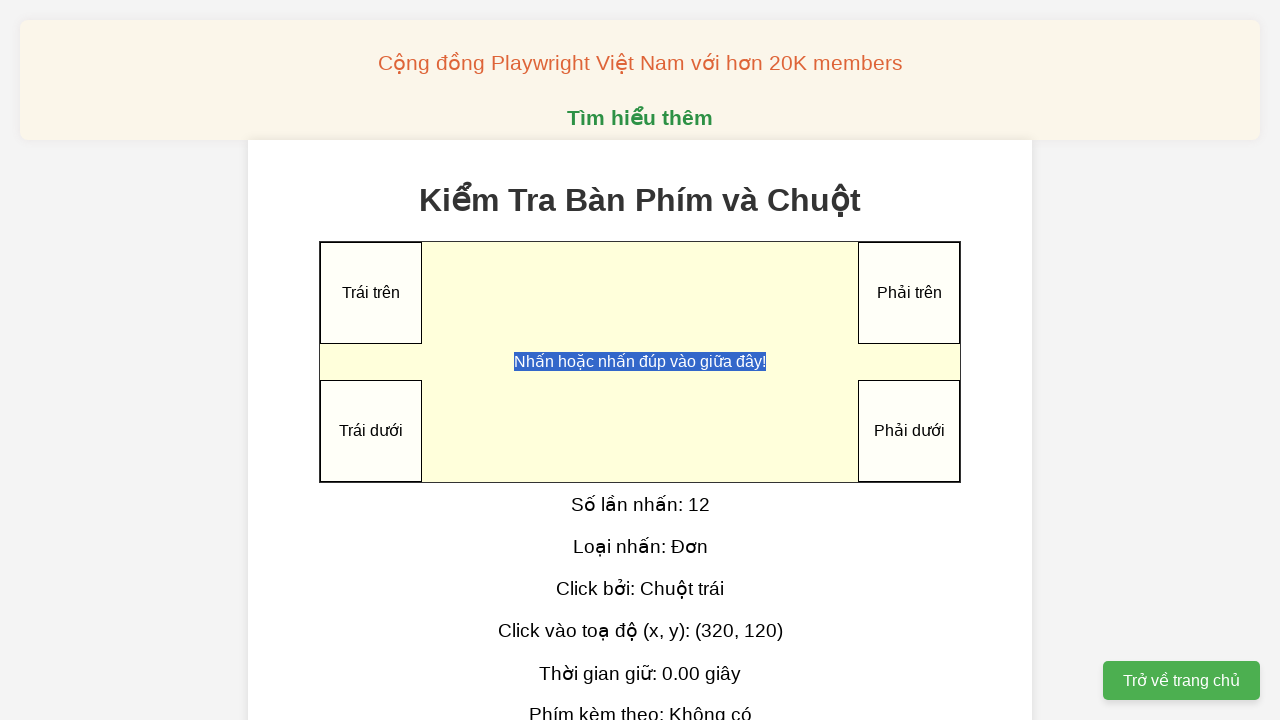

Clicked click area element with Shift modifier key at (640, 362) on xpath=//div[@id='clickArea']
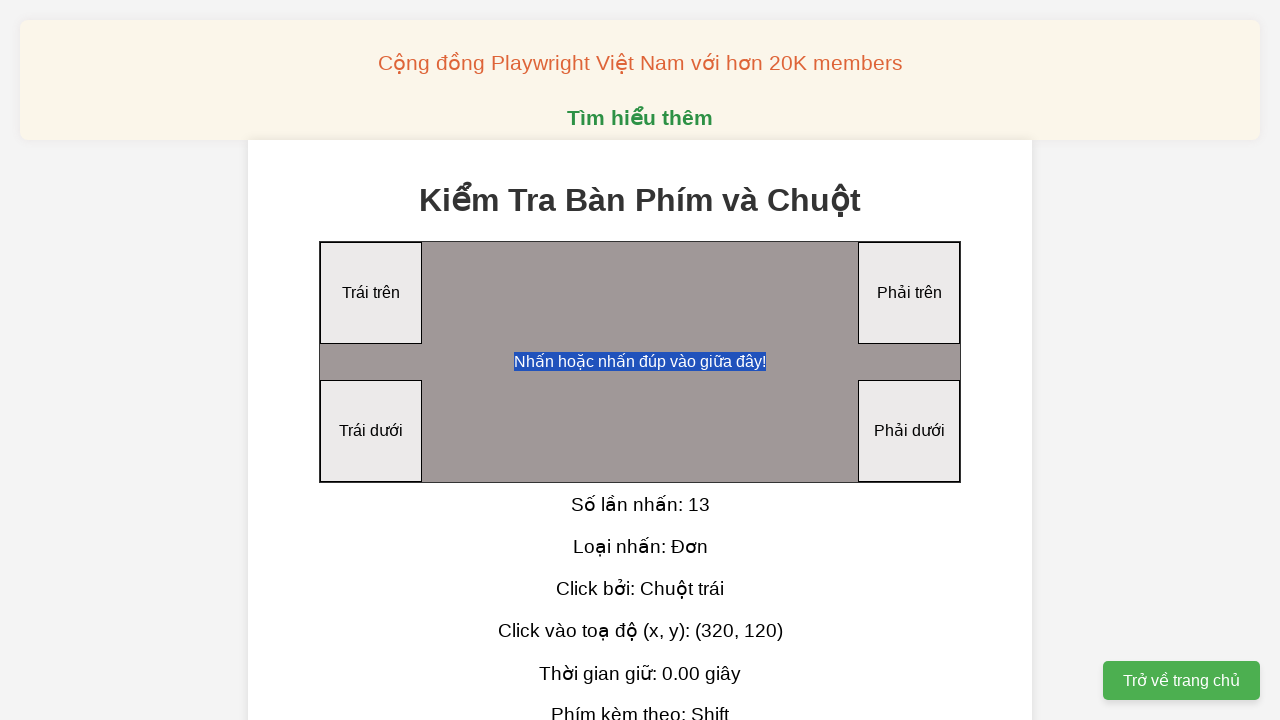

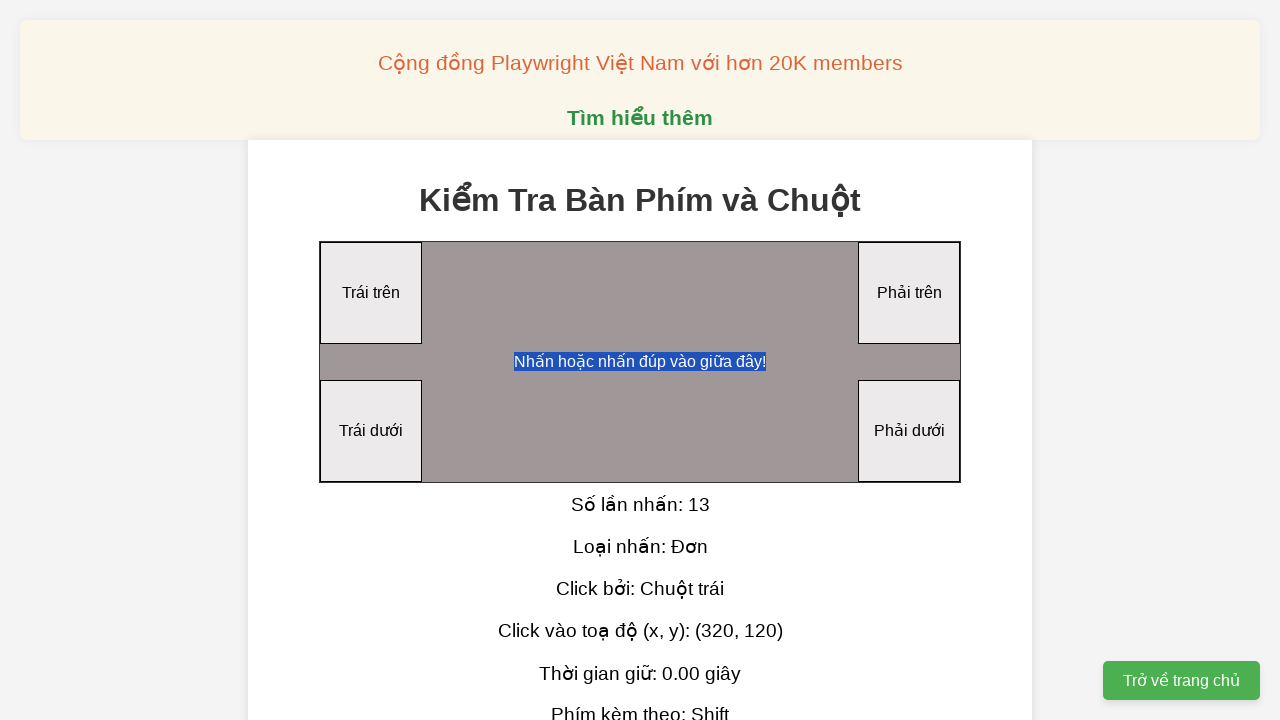